Tests hover functionality by hovering over user avatar and verifying the name label appears

Starting URL: https://the-internet.herokuapp.com/hovers

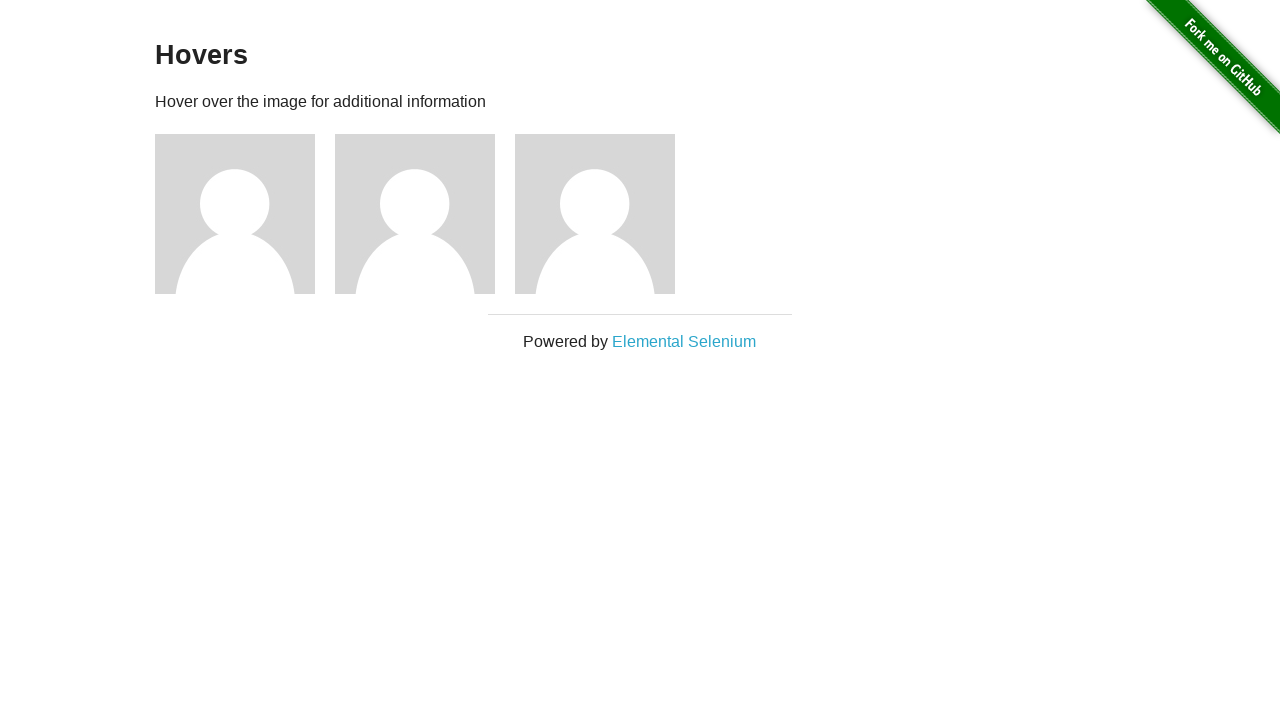

Hovered over user 1 avatar at (245, 214) on .figure:nth-of-type(1)
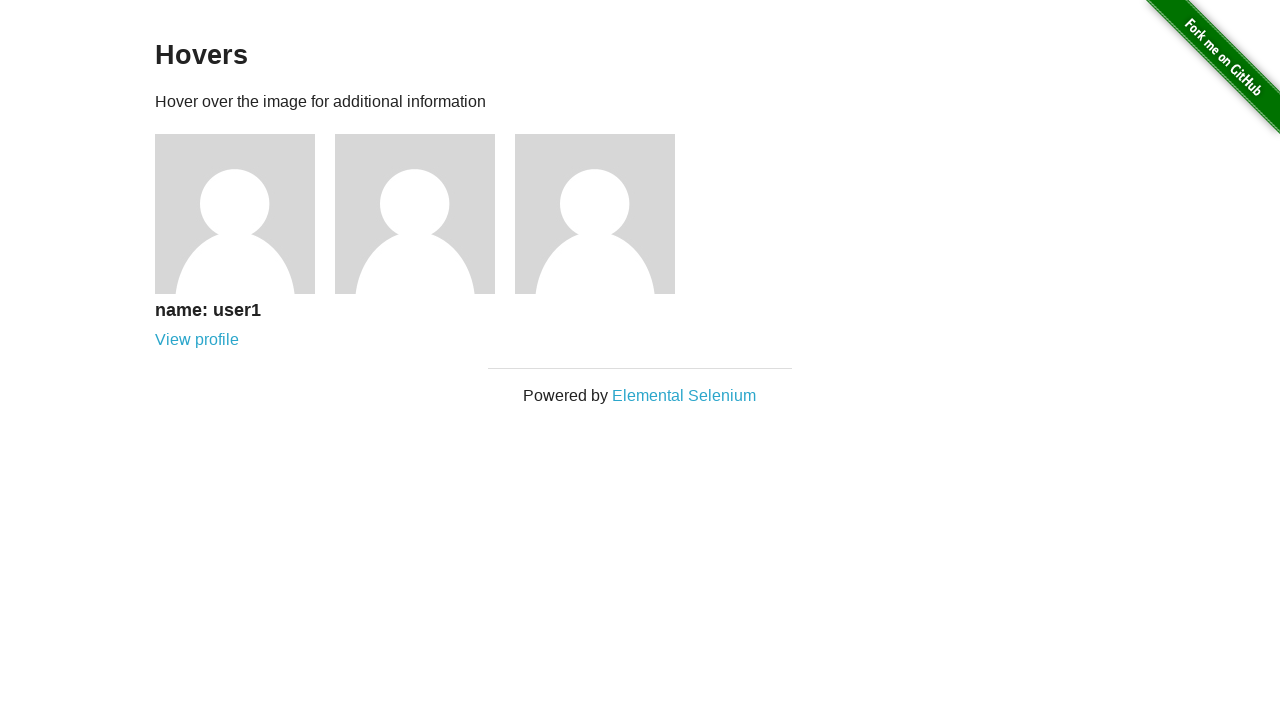

Waited for user1 name label to appear
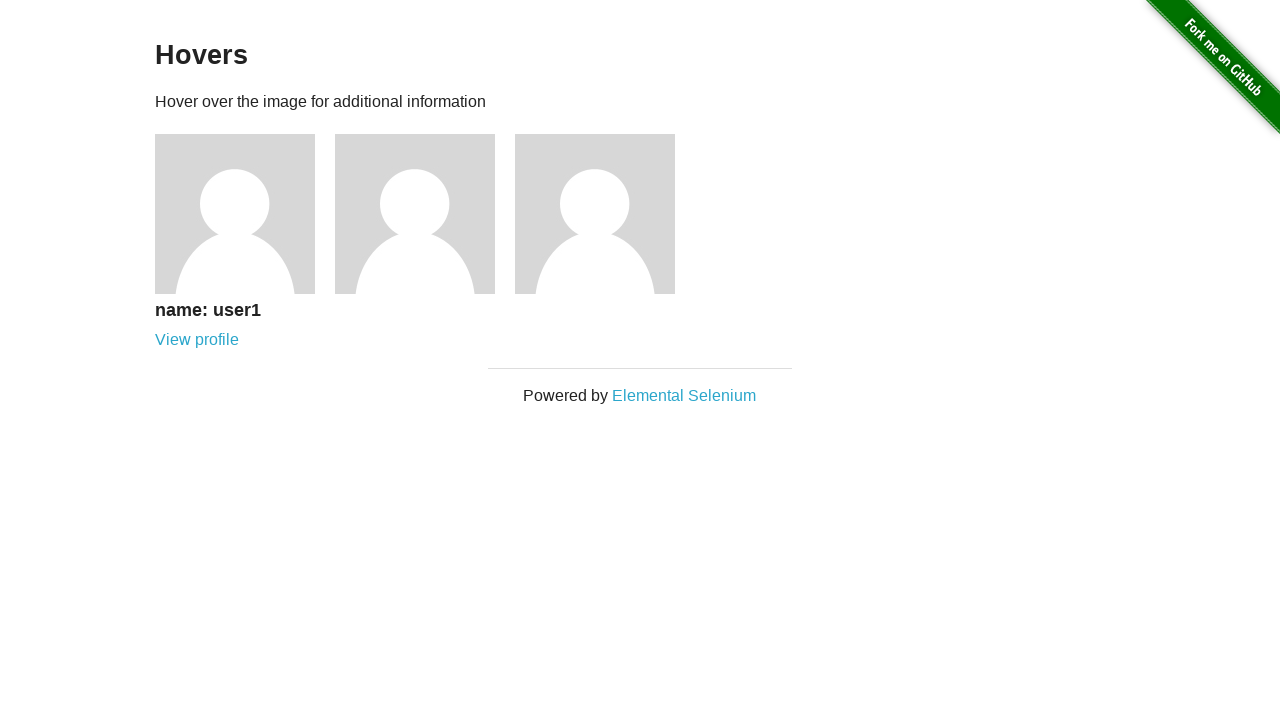

Verified that user1 name label is visible
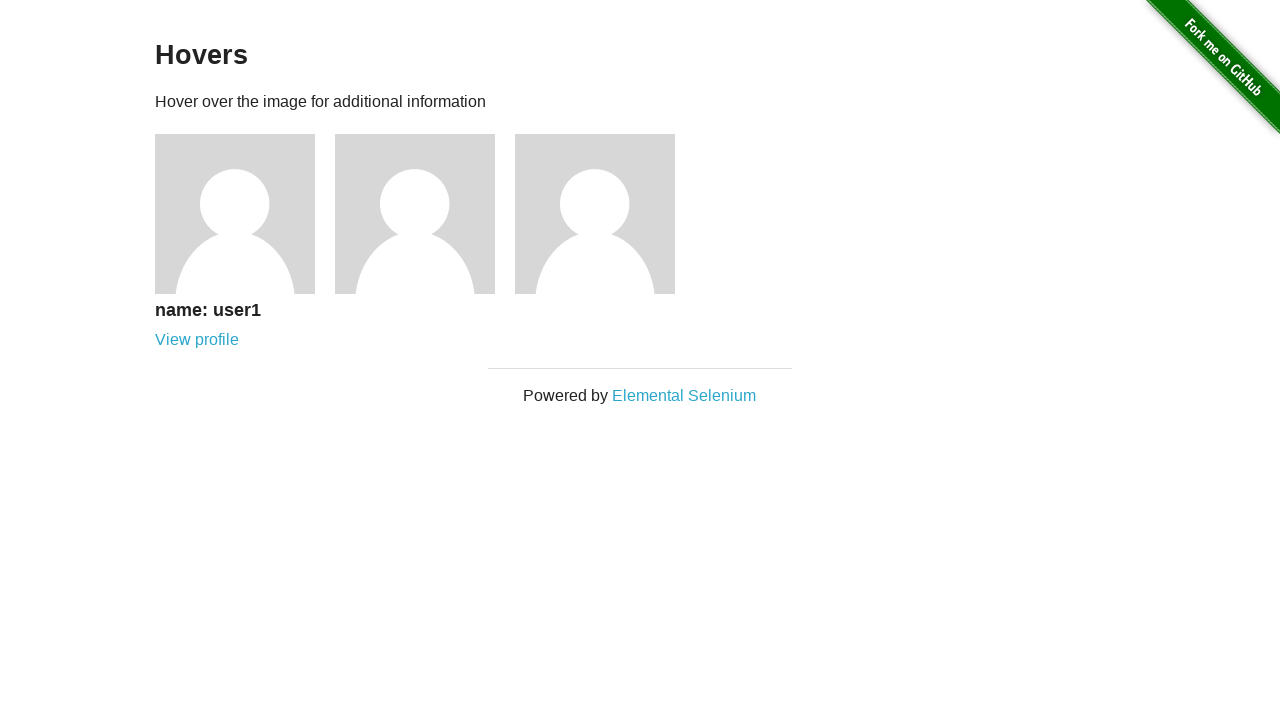

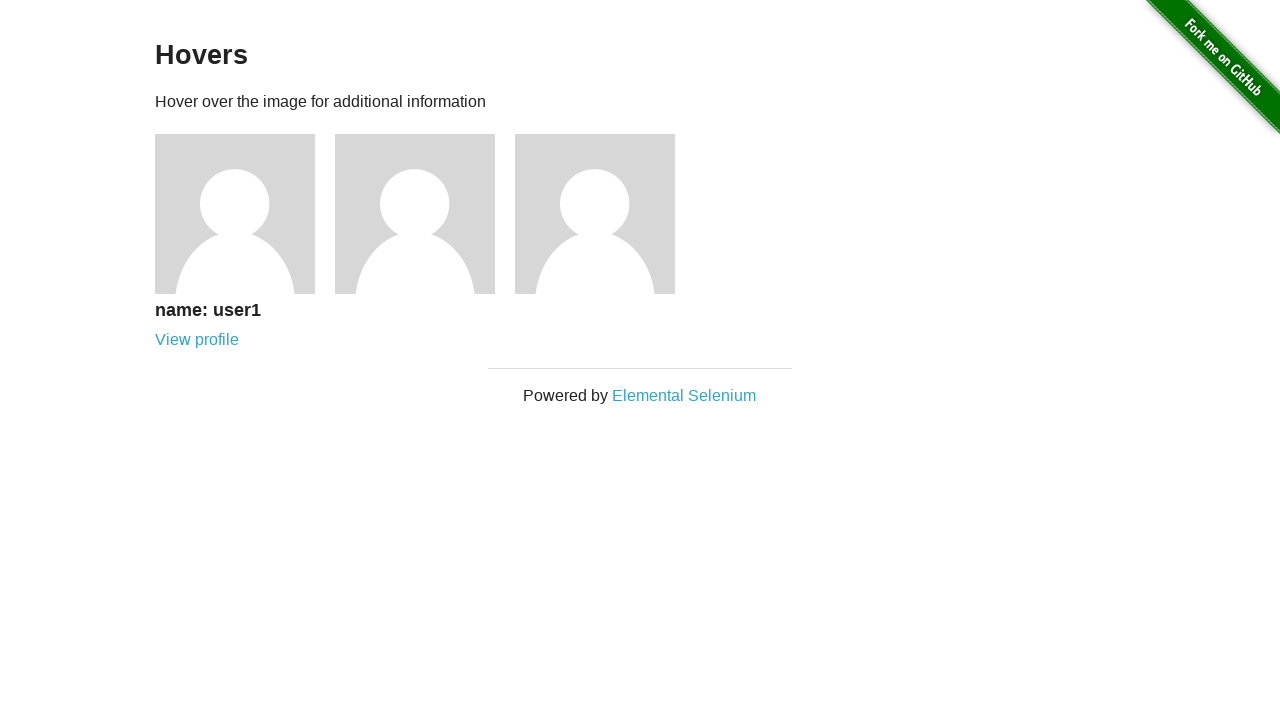